Tests login form validation by entering credentials, clearing both fields, and verifying the "Username is required" error message appears

Starting URL: https://www.saucedemo.com/

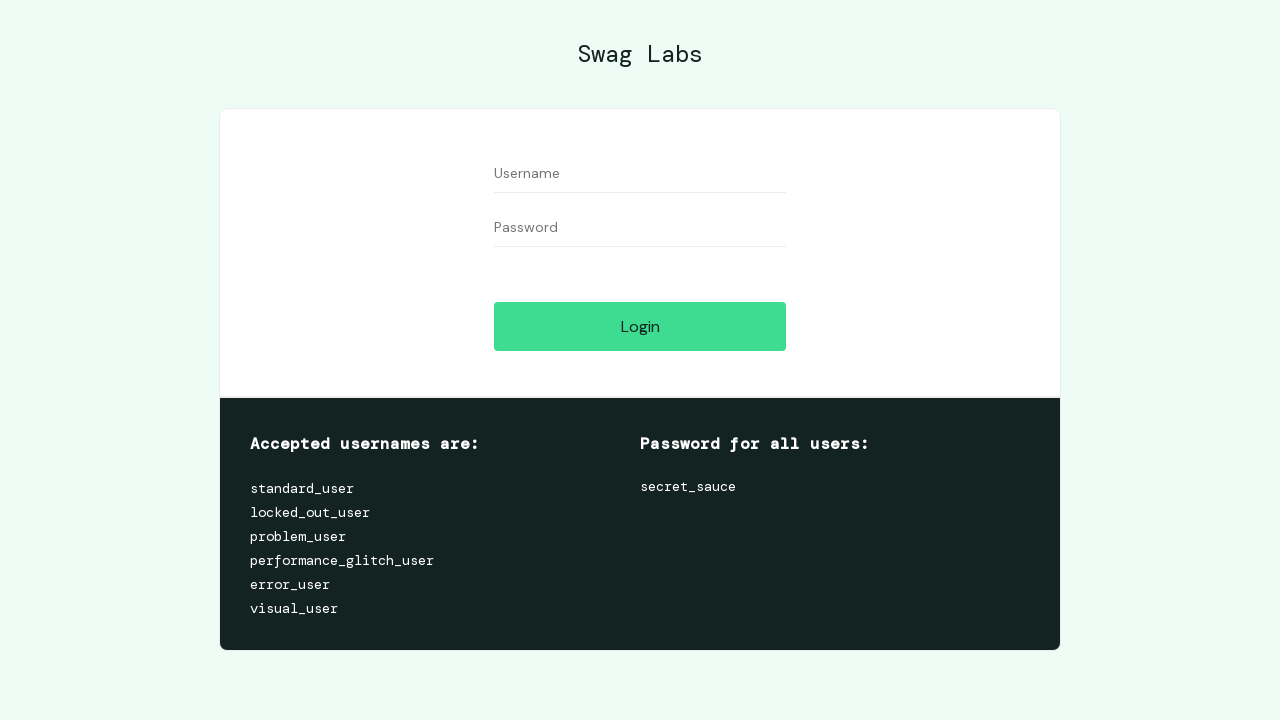

Filled username field with 'testuser' on input[data-test='username']
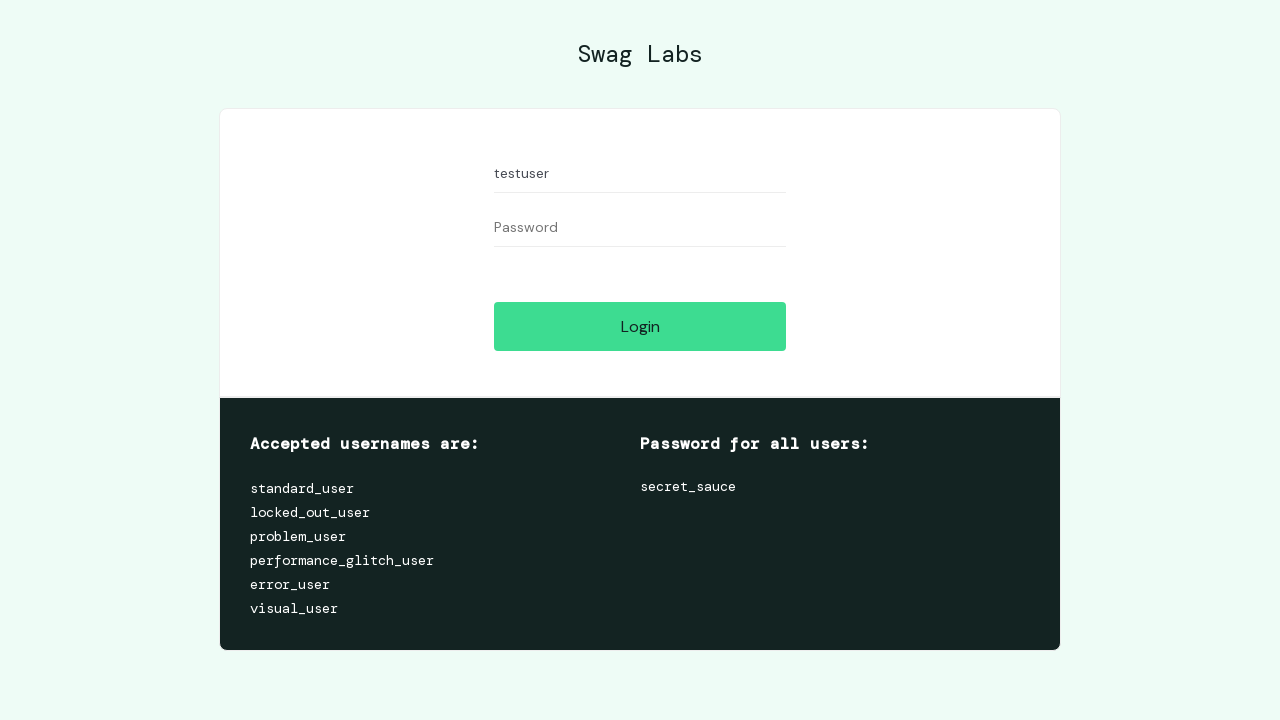

Filled password field with 'testpass123' on input[data-test='password']
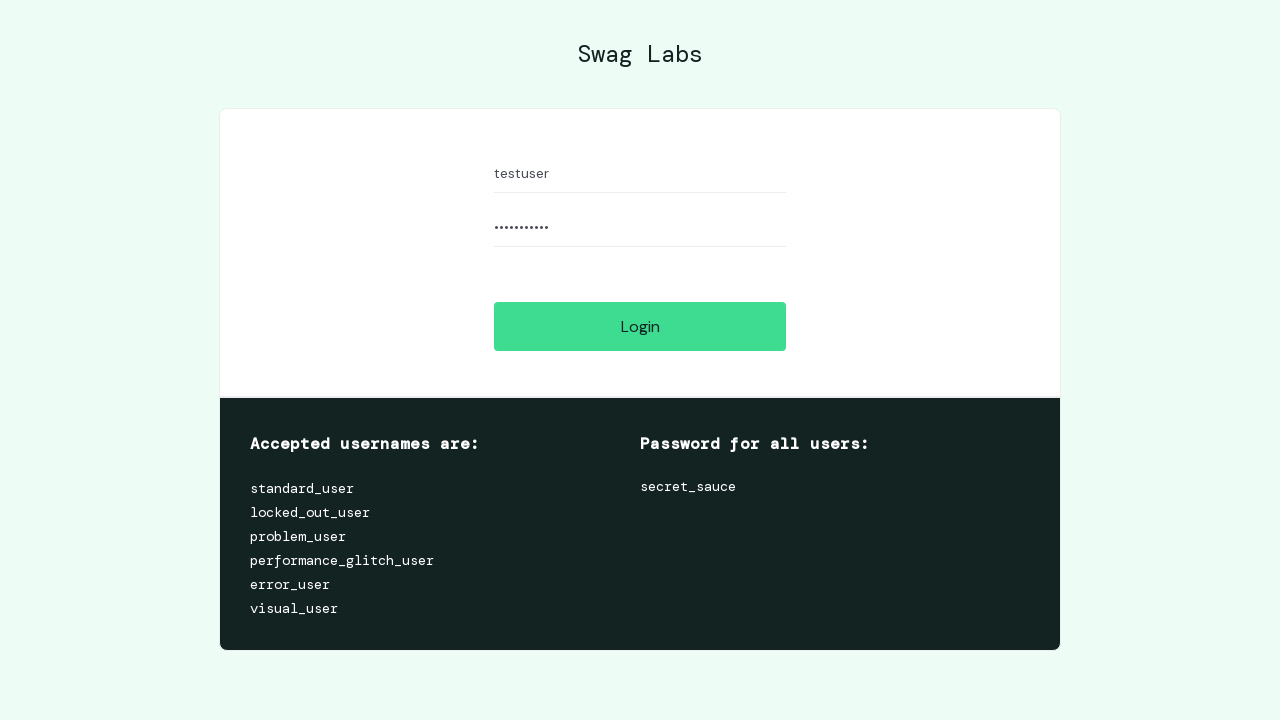

Cleared username field on input[data-test='username']
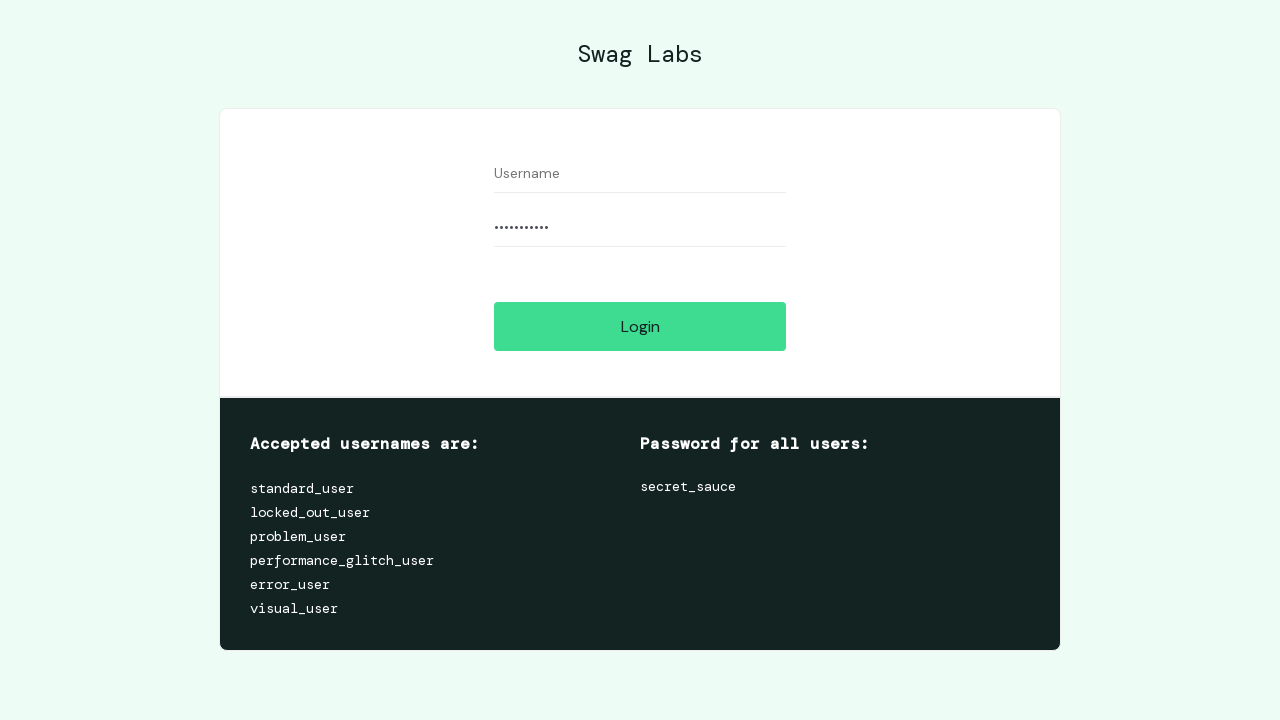

Cleared password field on input[data-test='password']
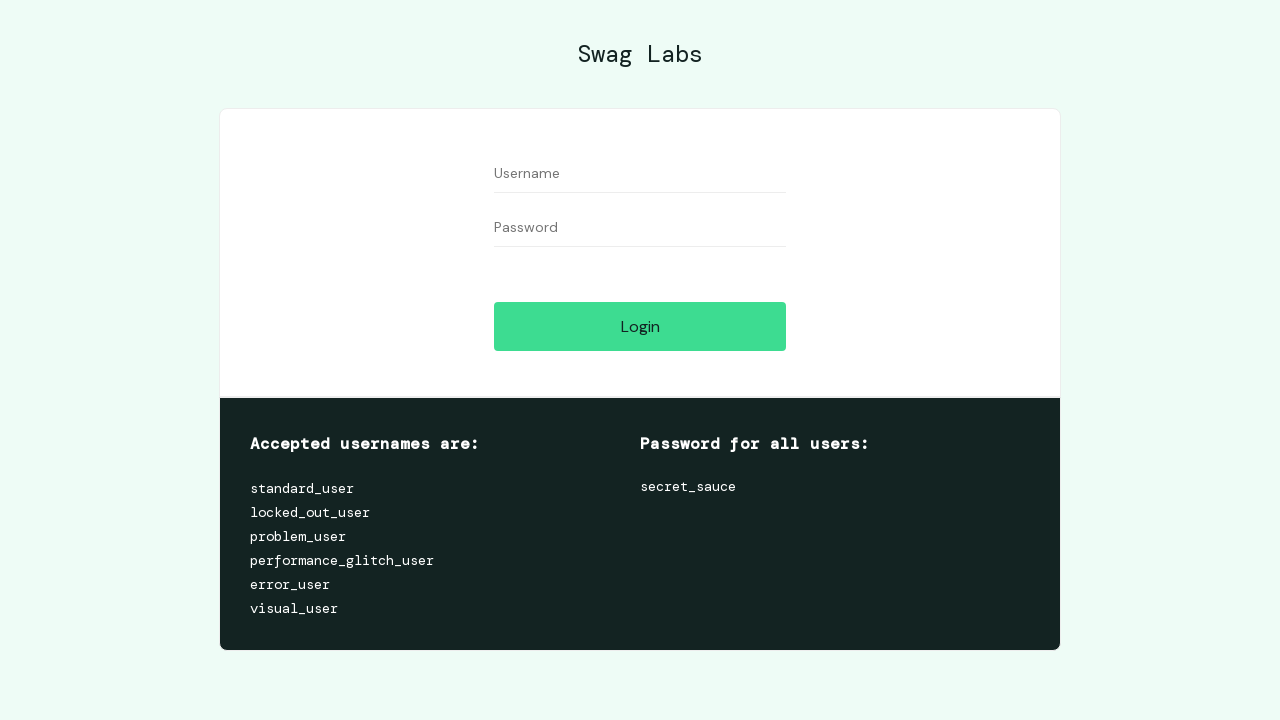

Clicked Login button with empty credentials at (640, 326) on input[data-test='login-button']
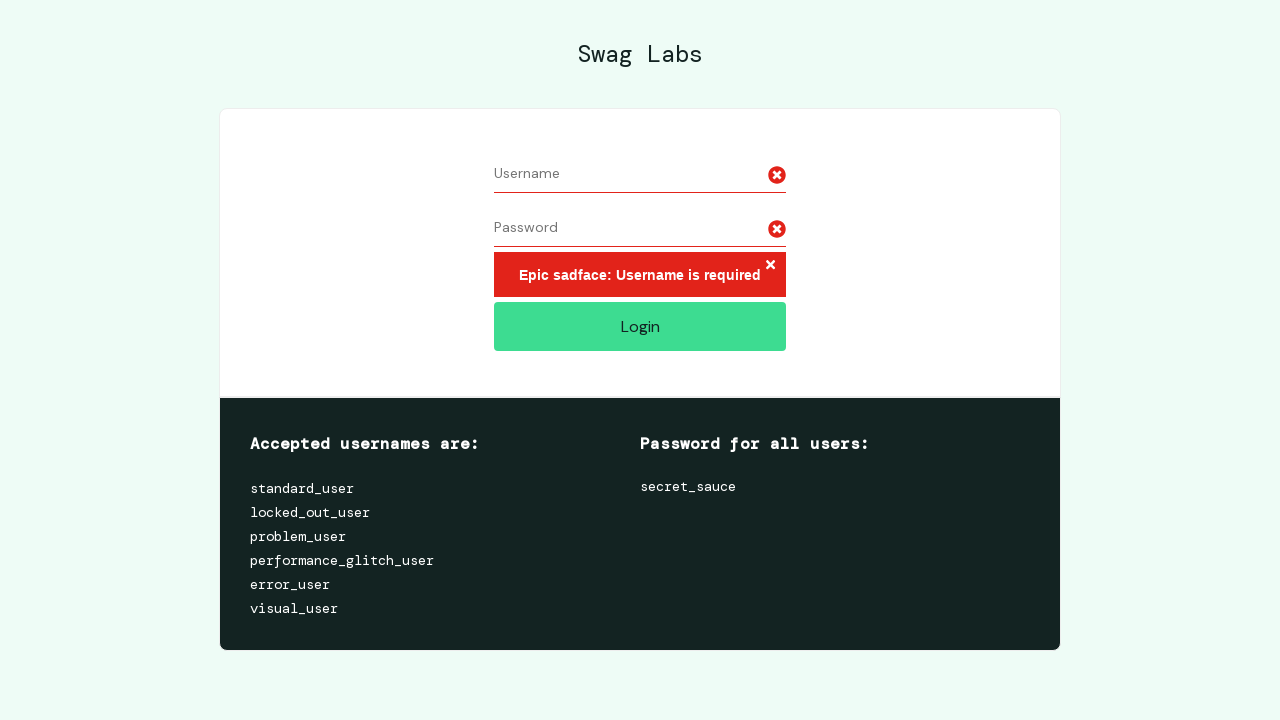

Verified error message appeared (Username is required)
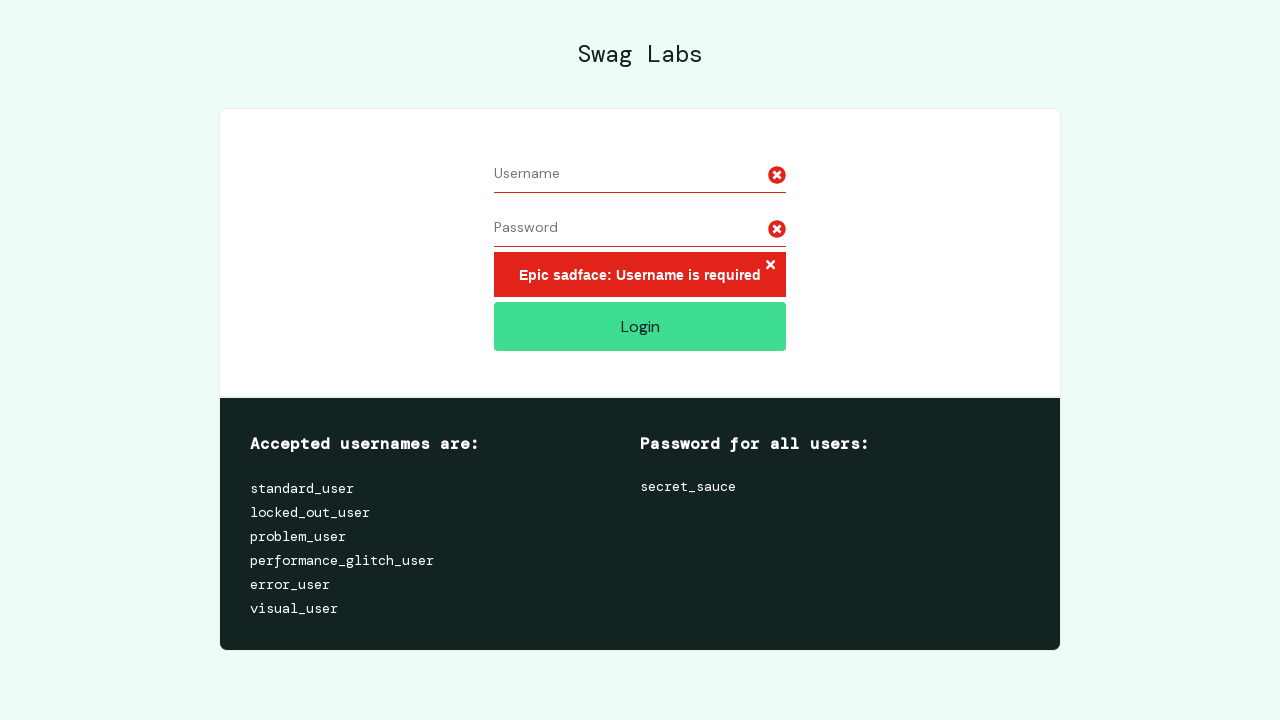

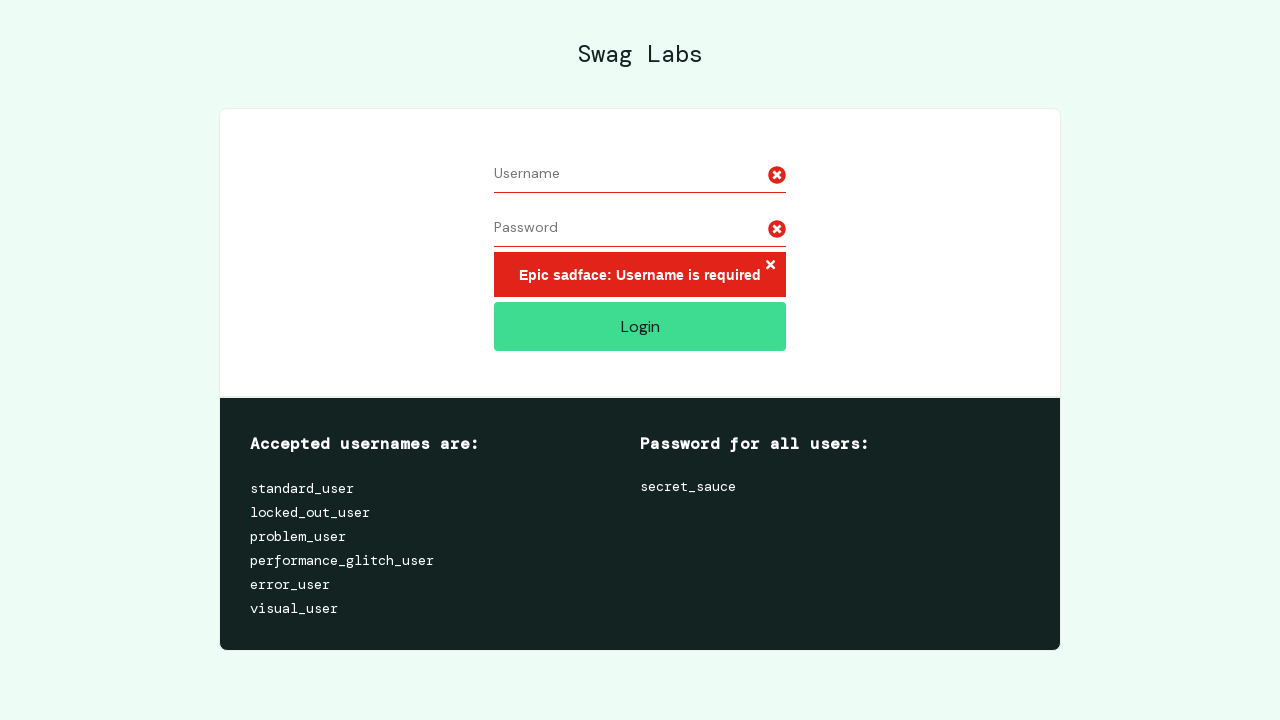